Tests iframe handling by switching to a frame and filling a form field within it

Starting URL: https://www.hyrtutorials.com/p/frames-practice.html

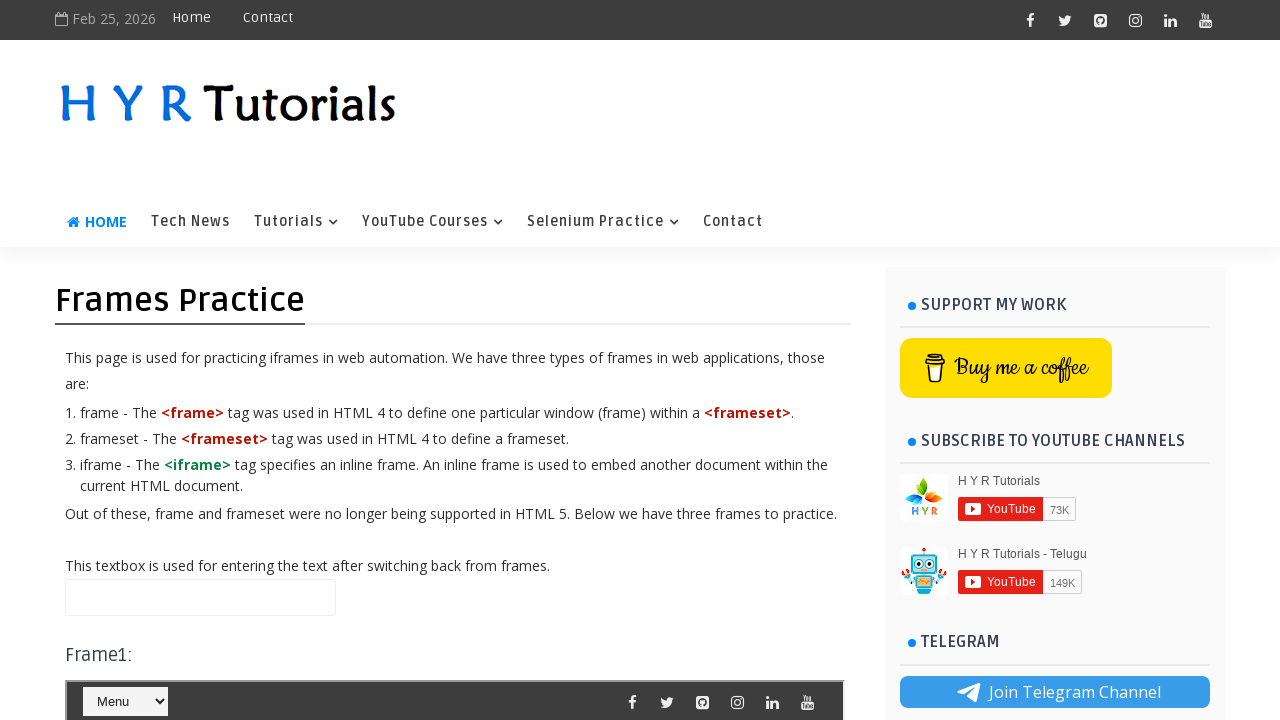

Counted iframes on the page
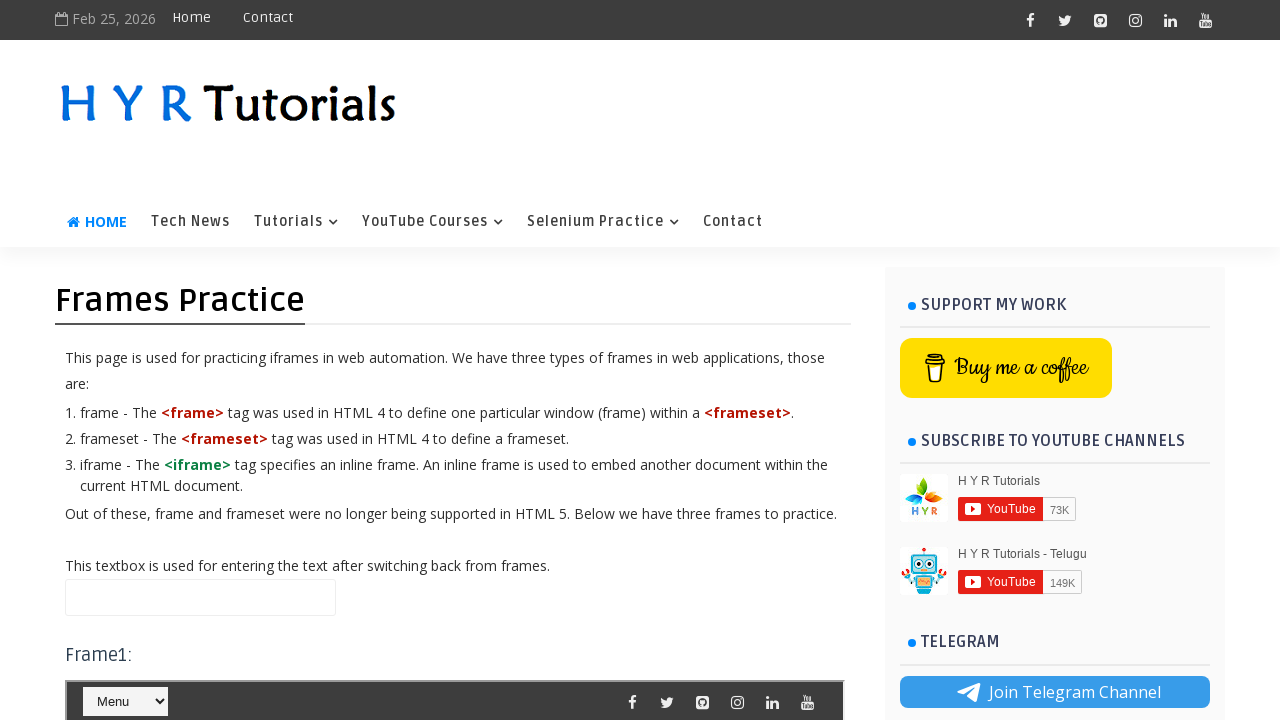

Switched to frame named 'frm2'
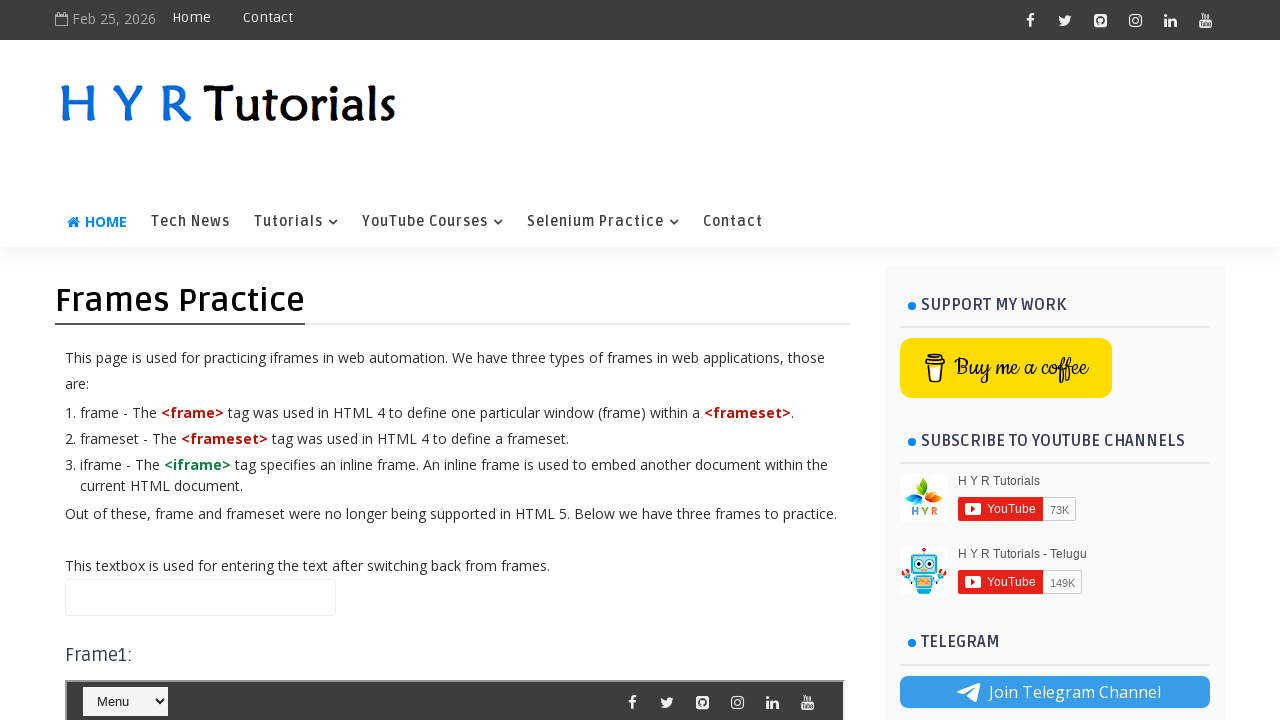

Filled firstName field with 'Shweta' in frame on #firstName
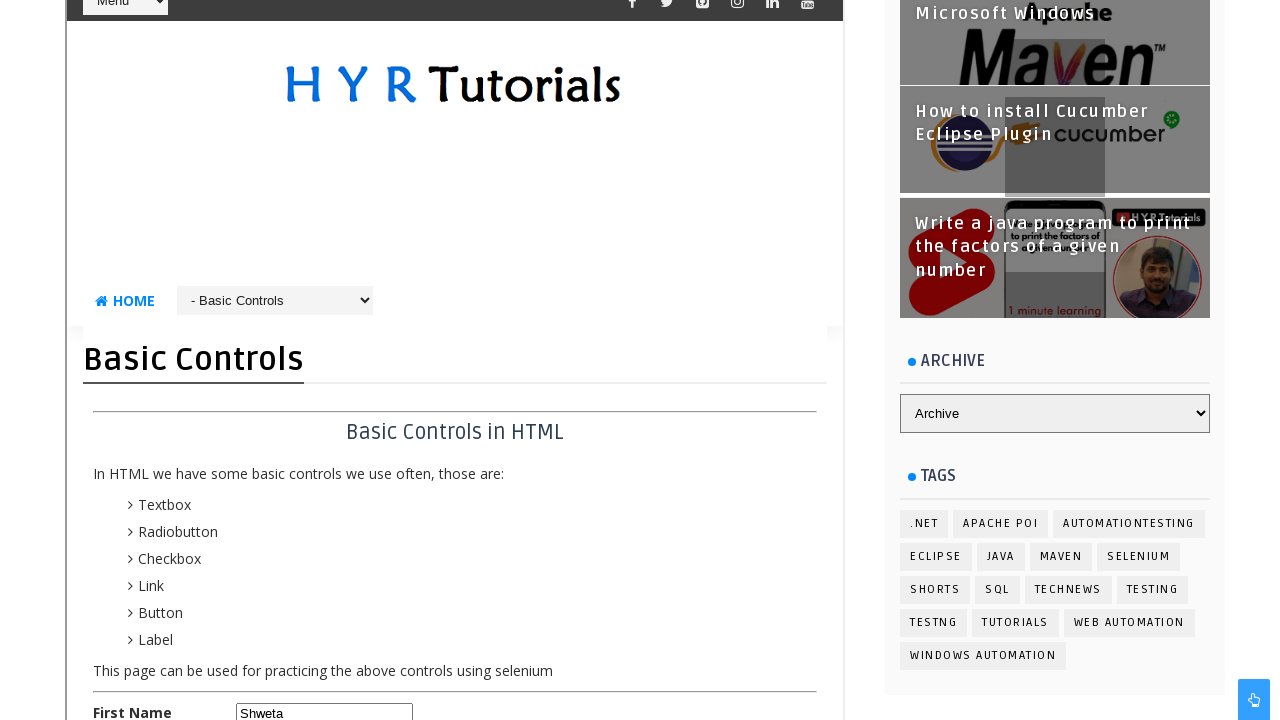

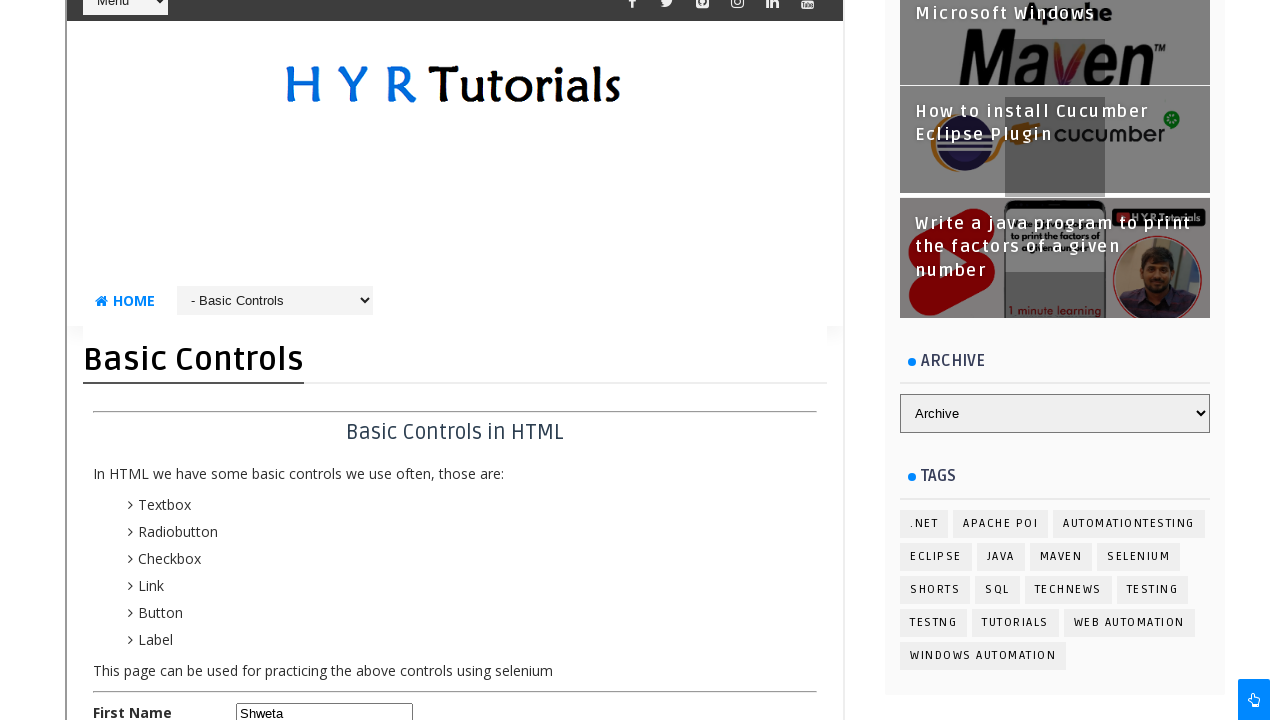